Clears and fills a username input field, then presses the TAB key

Starting URL: https://testeroprogramowania.github.io/selenium/basics.html

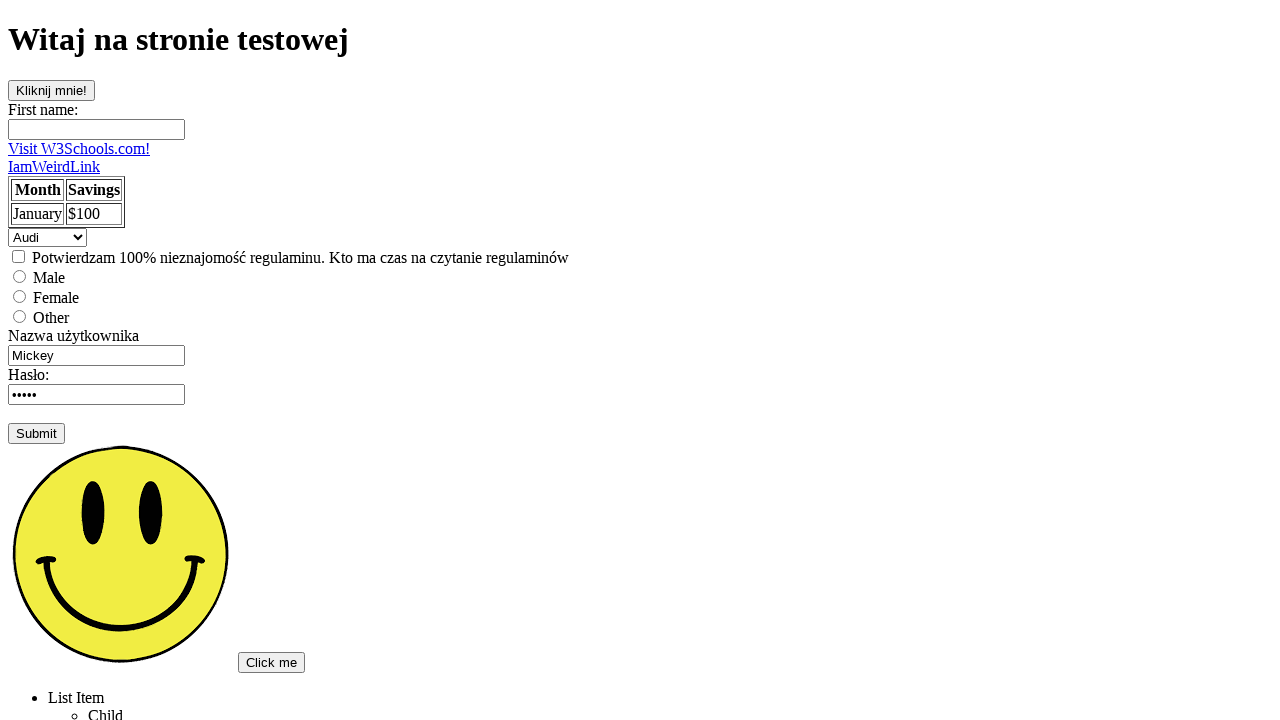

Cleared username input field on input[name='username']
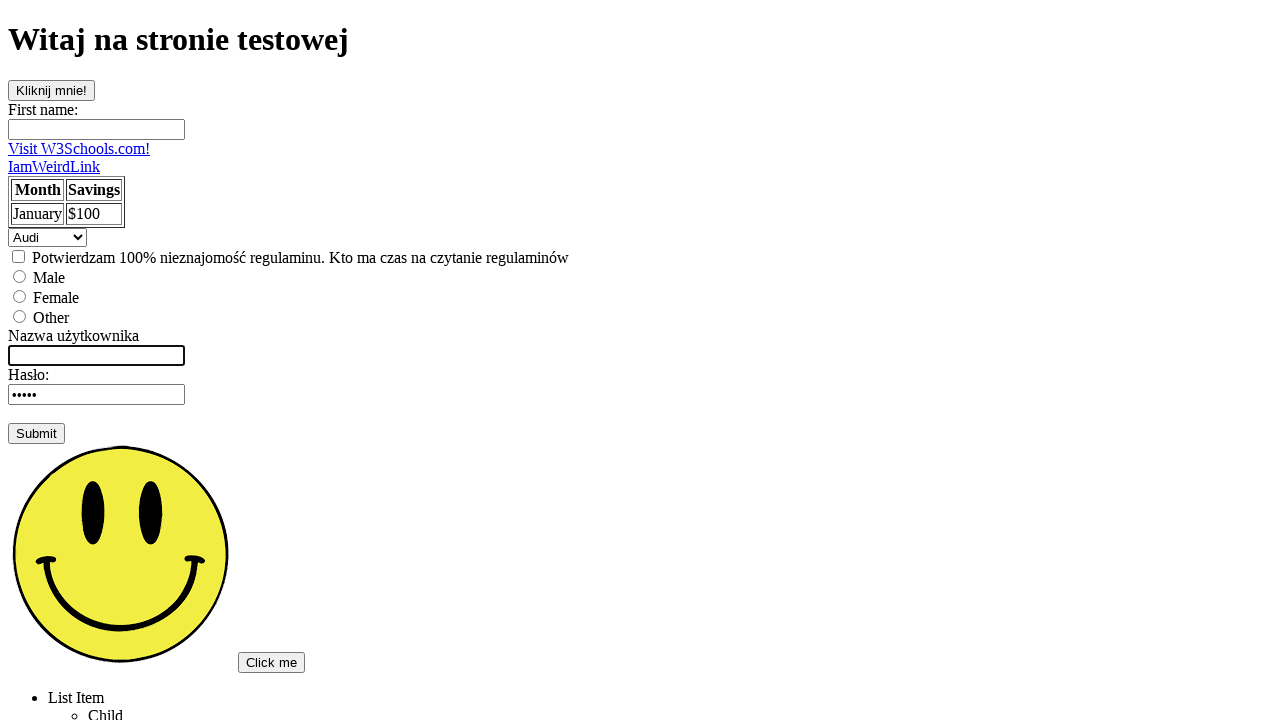

Filled username input field with 'Admin' on input[name='username']
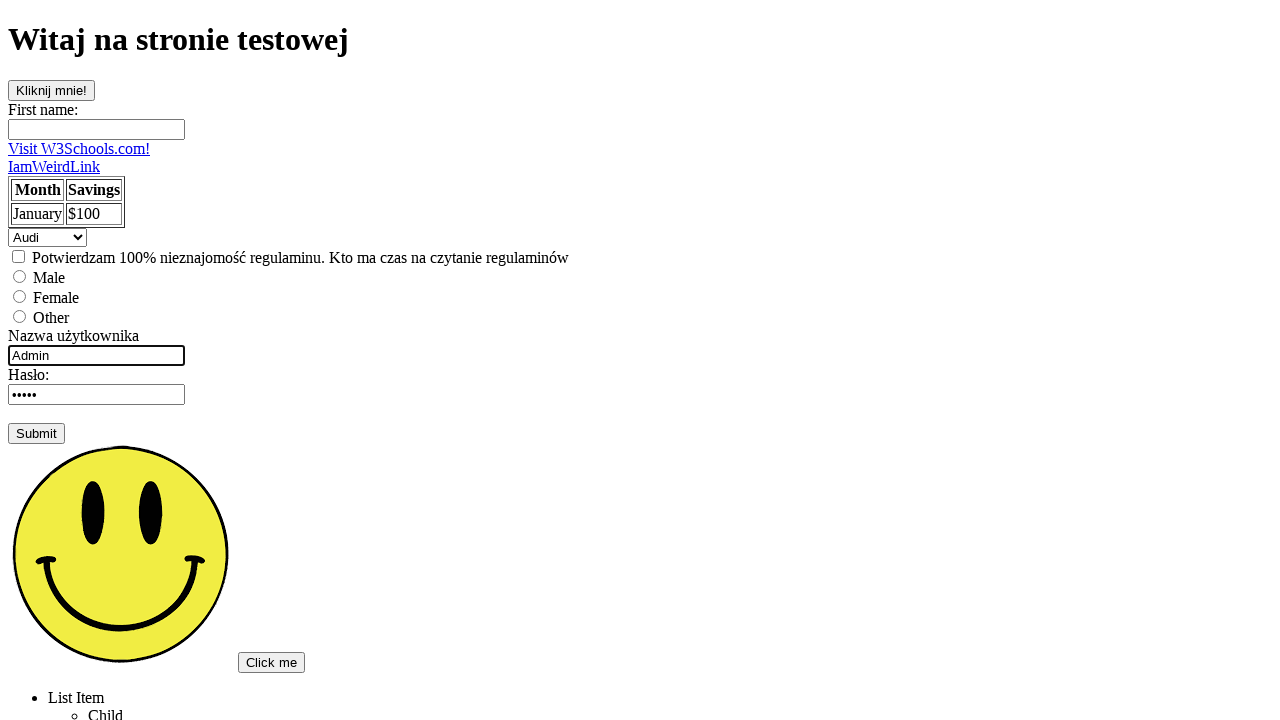

Pressed TAB key to move focus to next field on input[name='username']
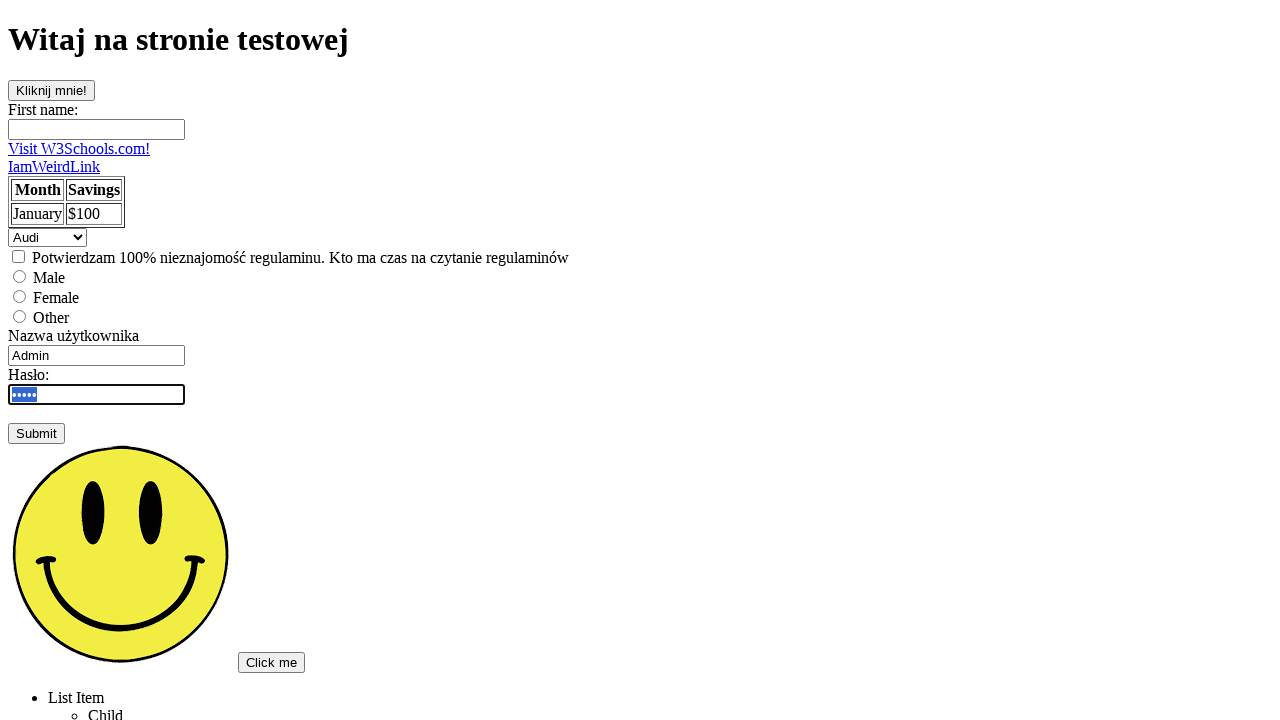

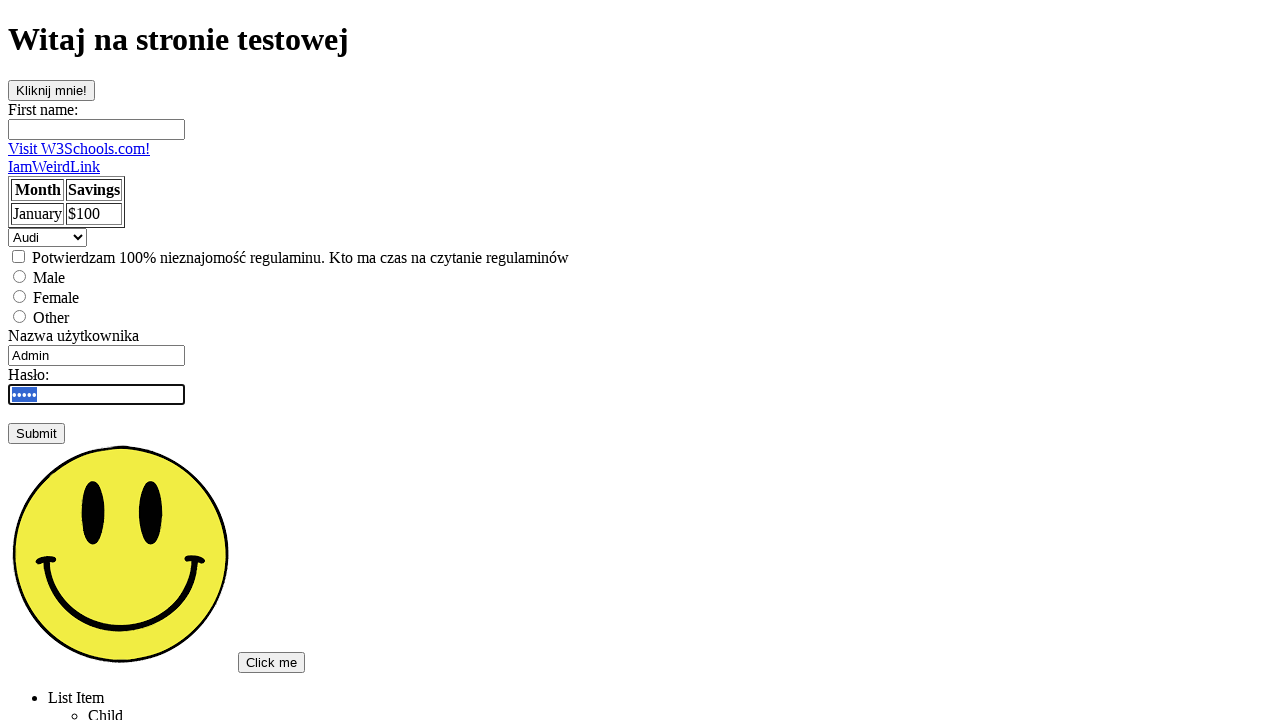